Tests key press functionality by pressing the ENTER key and verifying the result message displays the correct key pressed

Starting URL: https://the-internet.herokuapp.com/key_presses

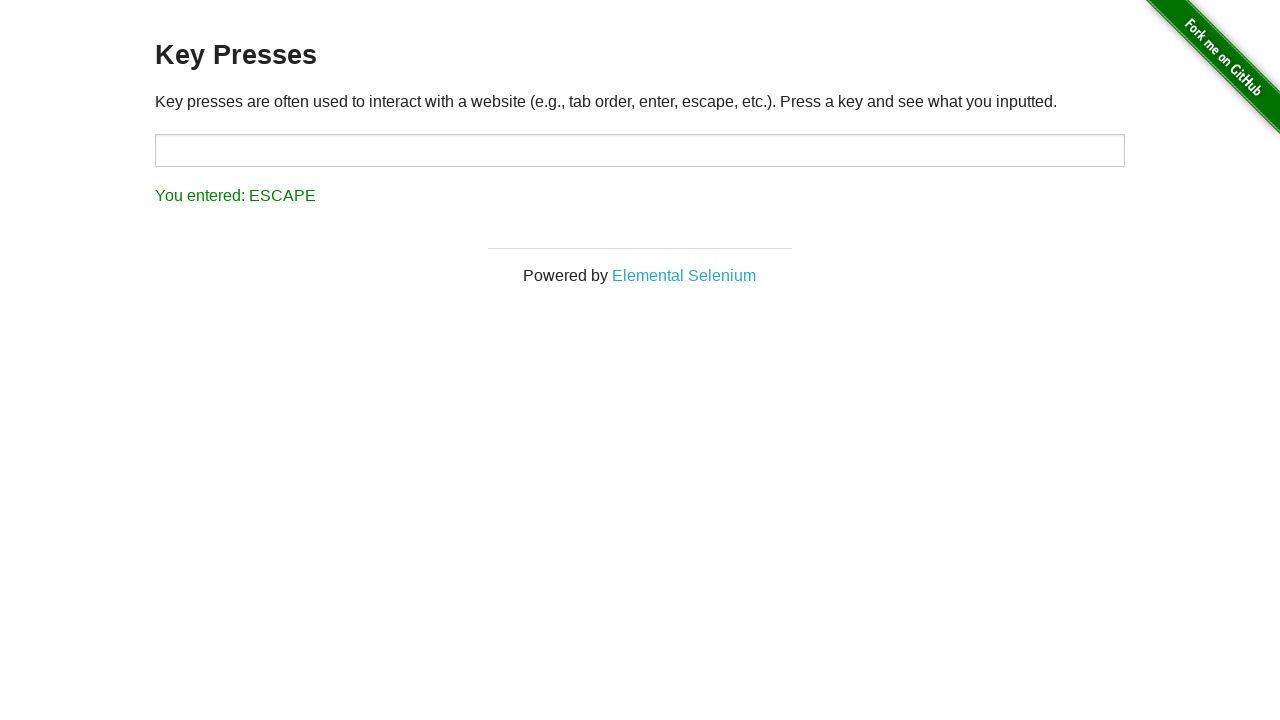

Navigated to key presses test page
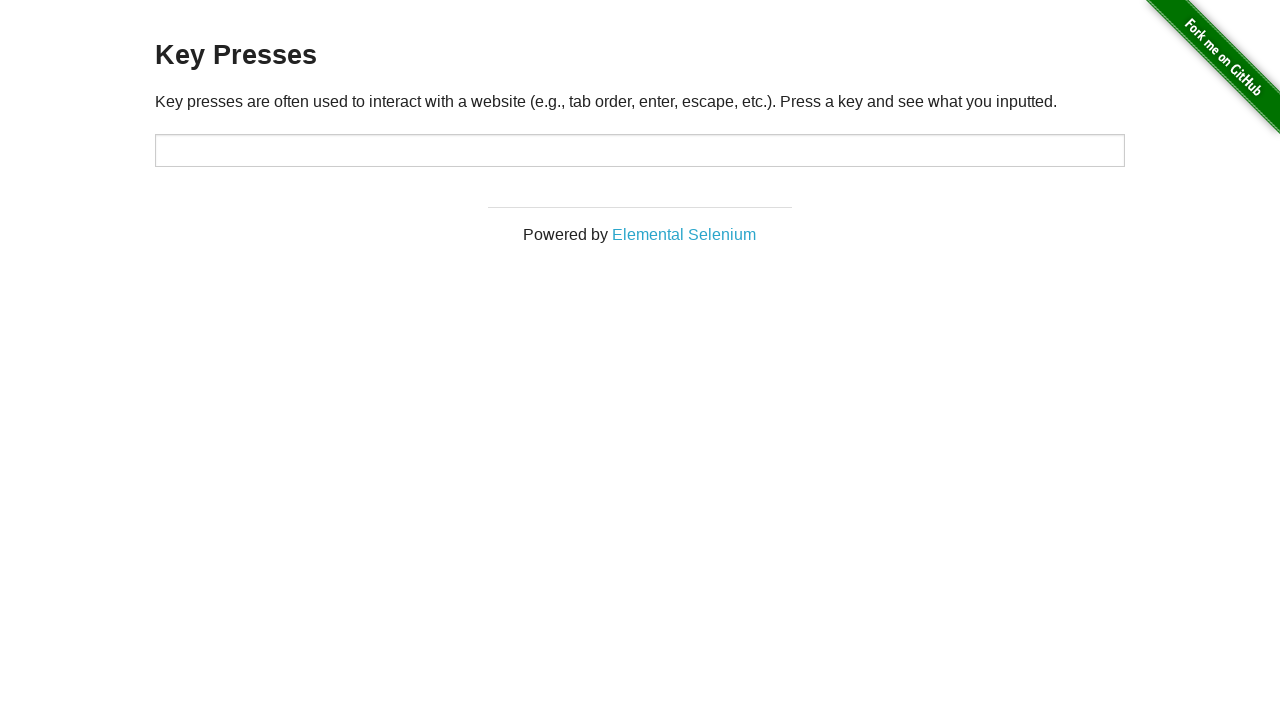

Pressed the ENTER key
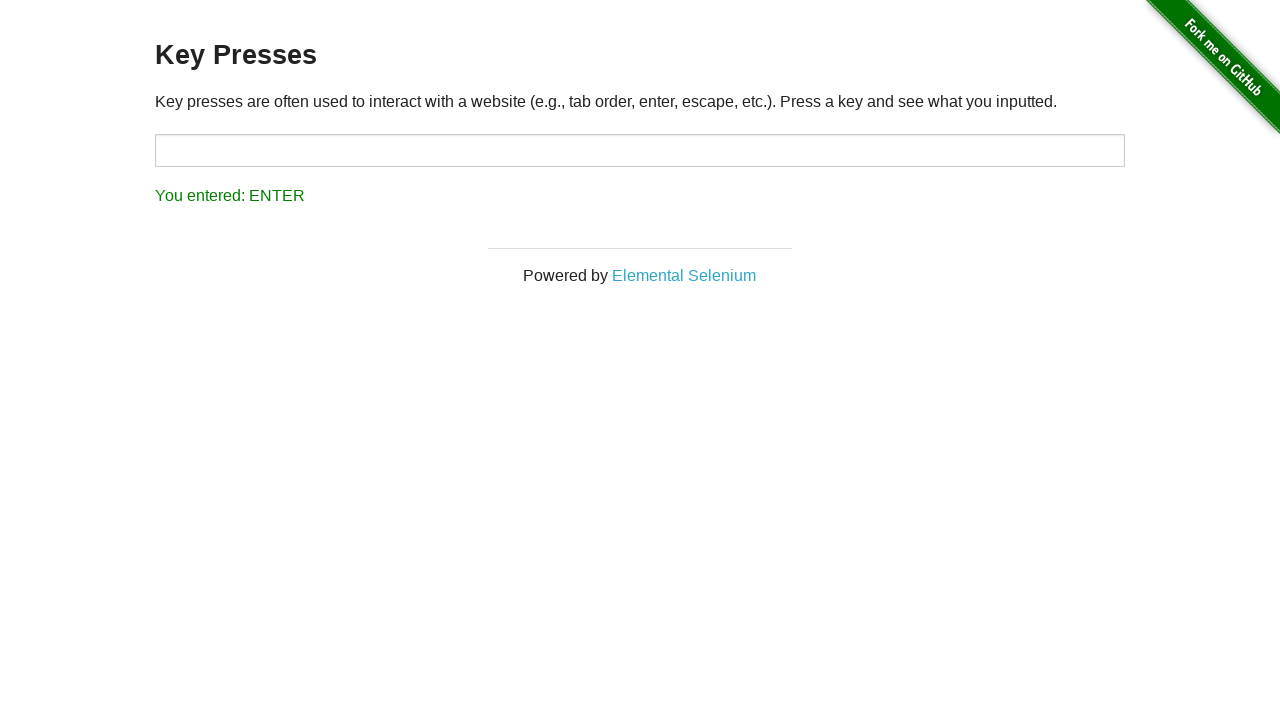

Result element loaded and became visible
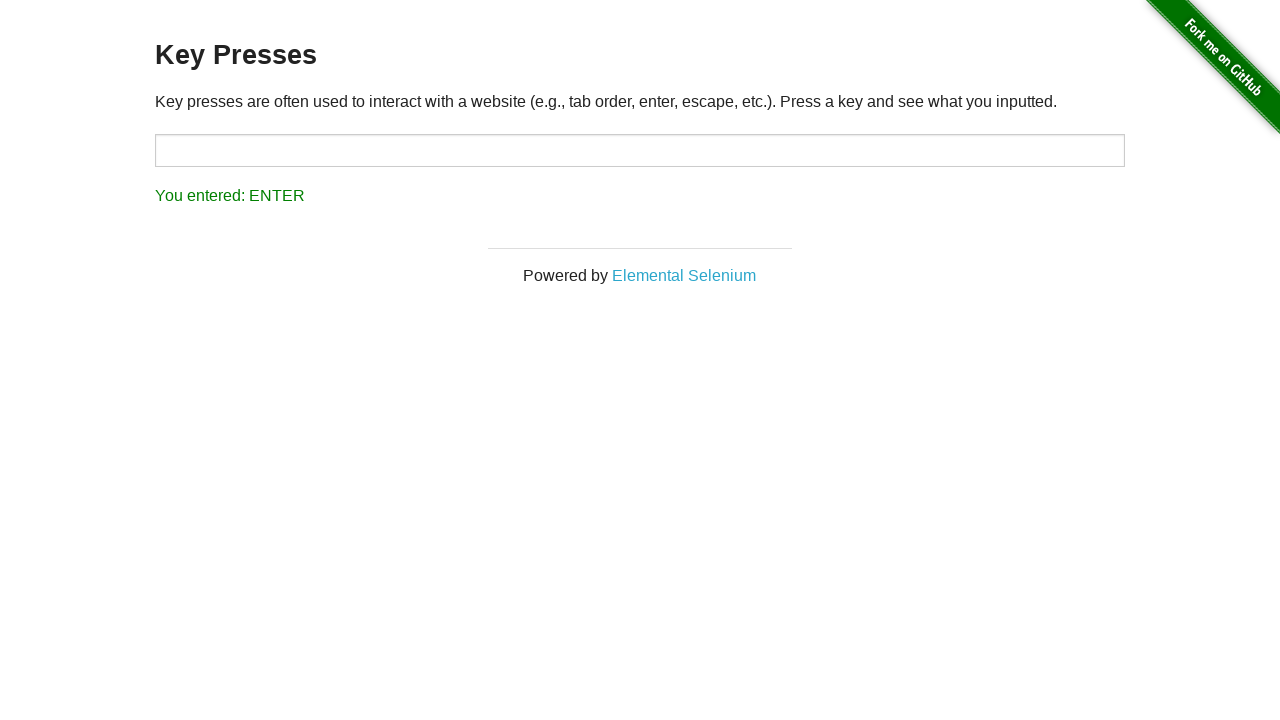

Retrieved result text content
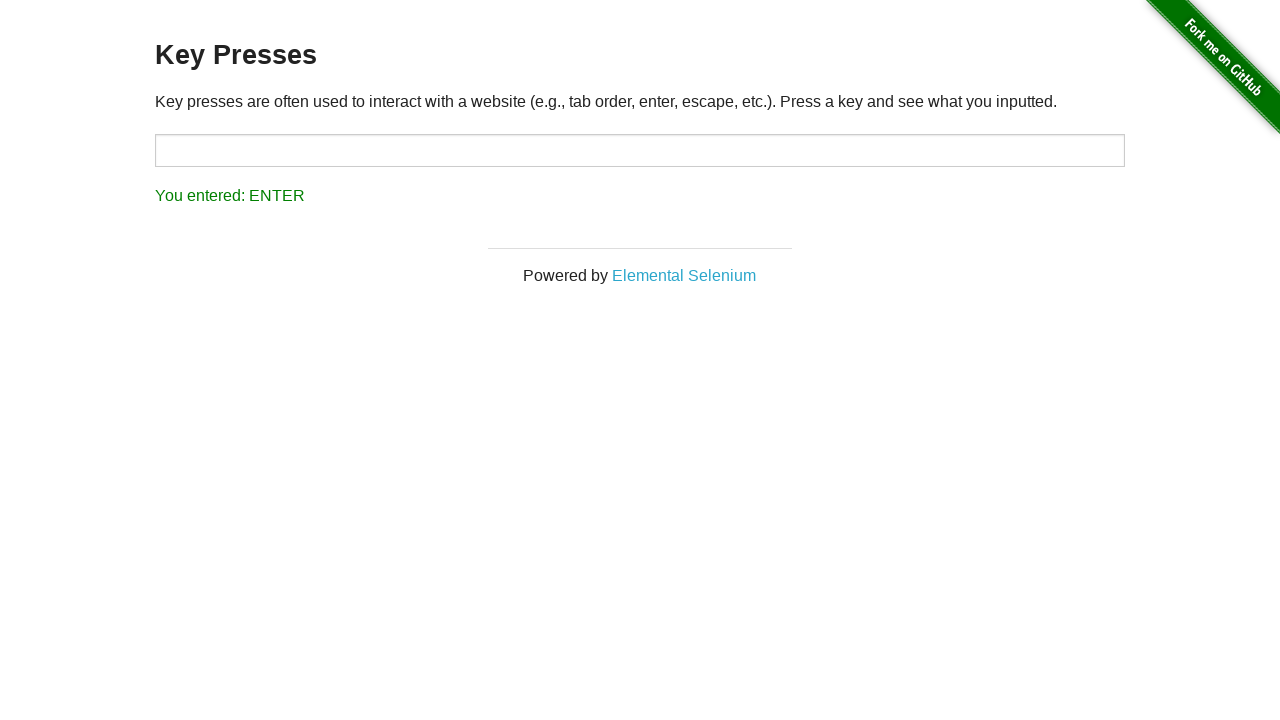

Verified result text matches expected value 'You entered: ENTER'
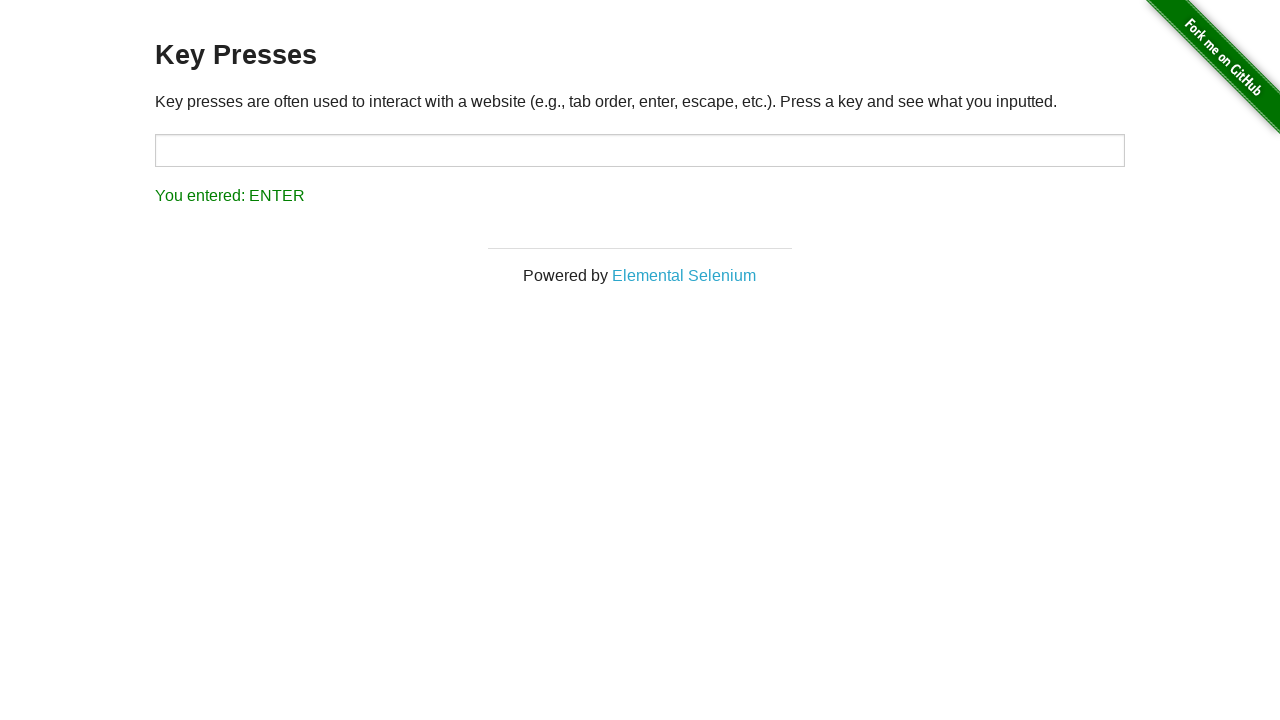

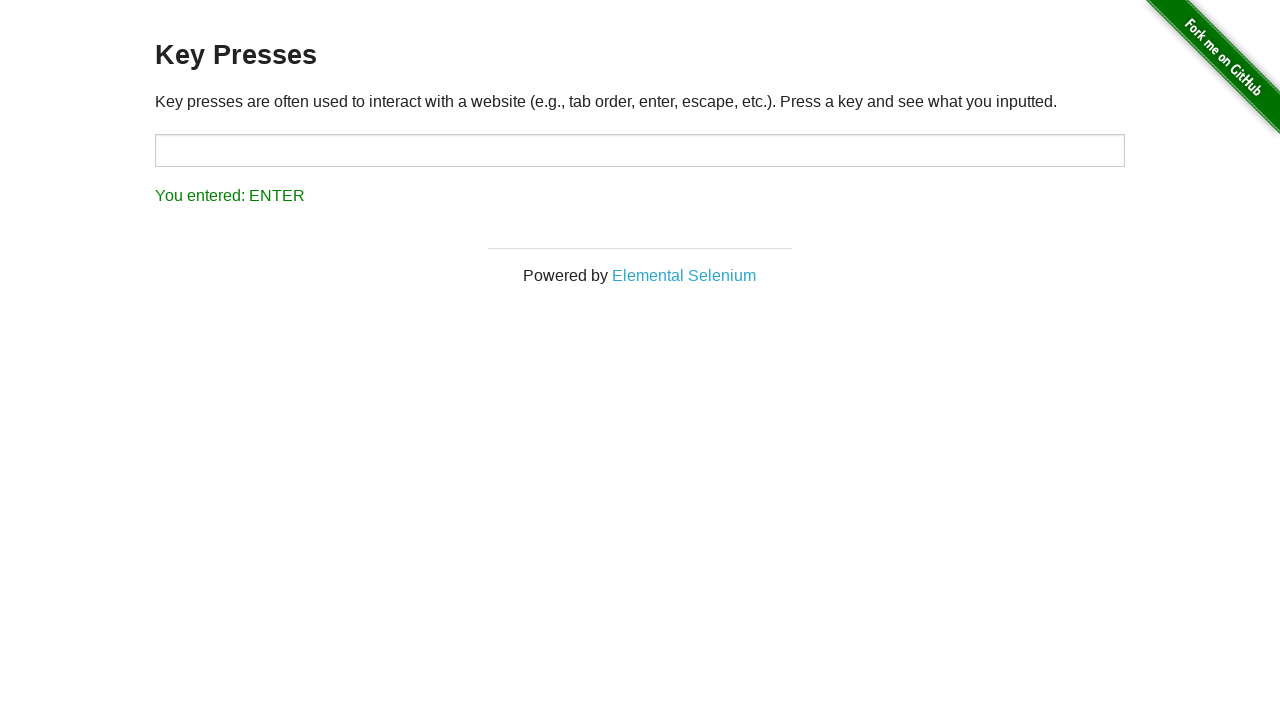